Tests that clicking the "Book ticket" link redirects to the login page when user is not authenticated

Starting URL: http://railwayb1.somee.com

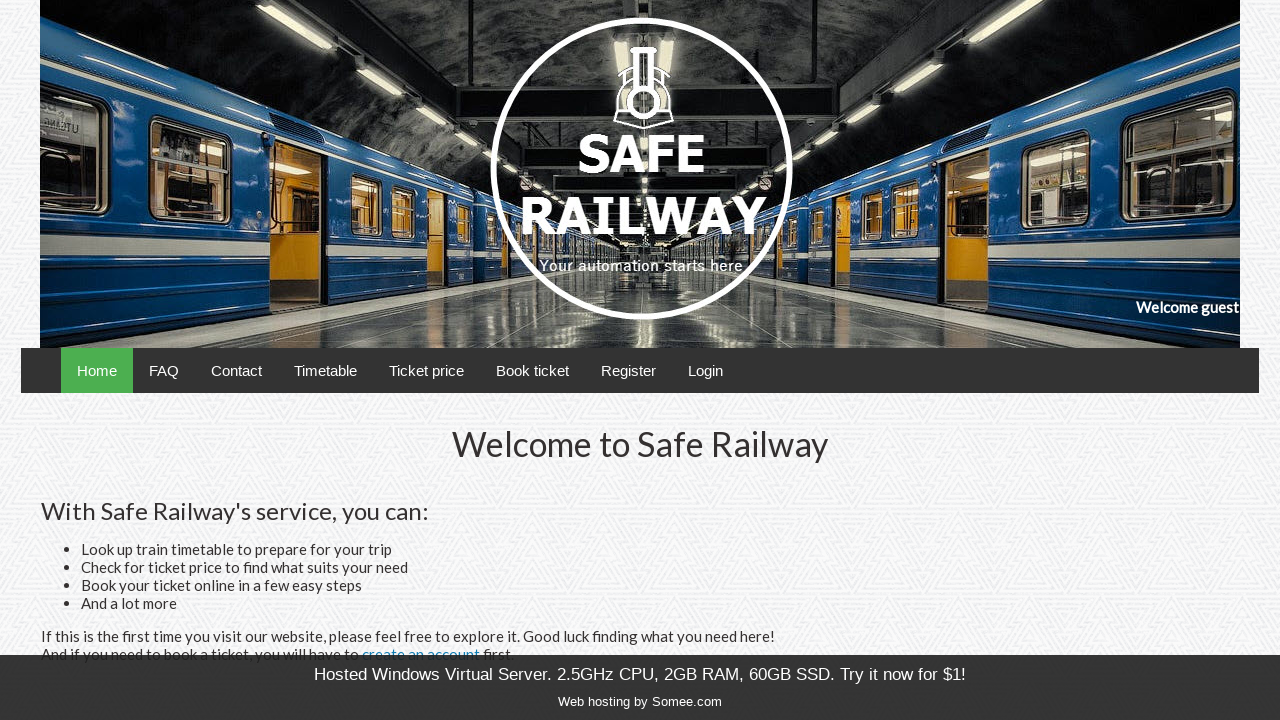

Clicked 'Book ticket' link at (532, 370) on xpath=//*[contains(text(),'Book ticket')]
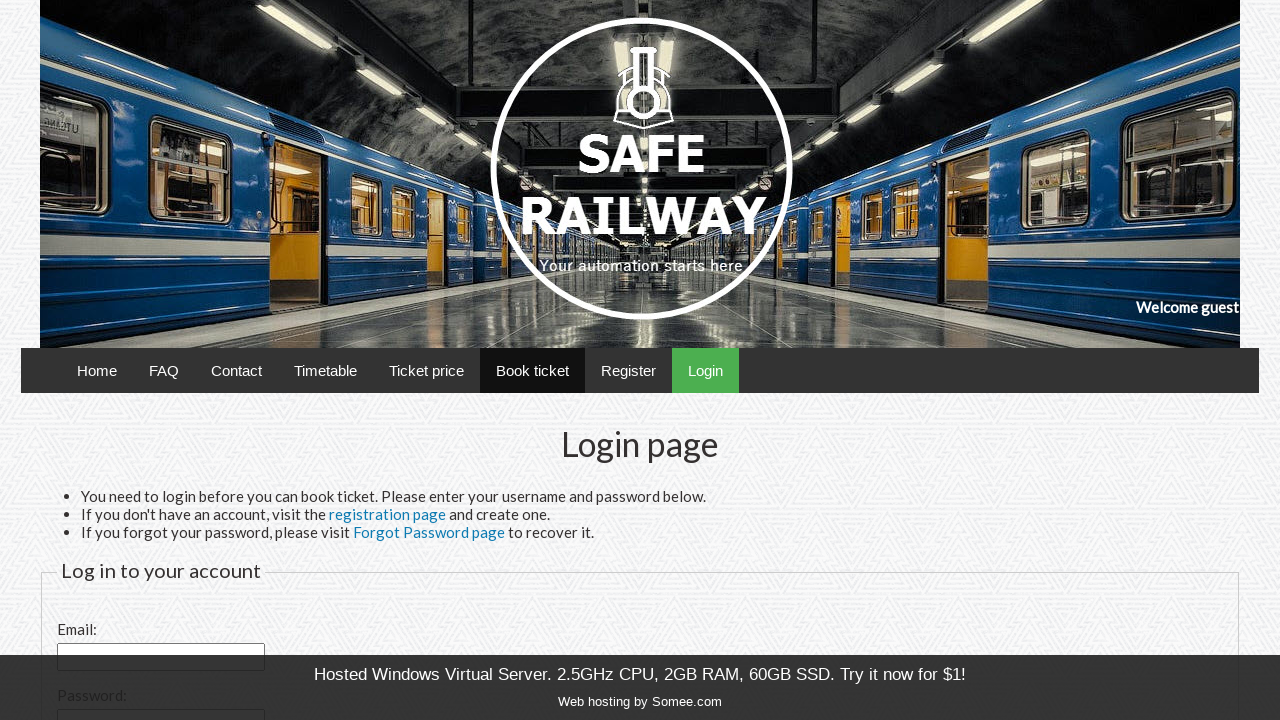

Waited for page to load and verified navigation to login page
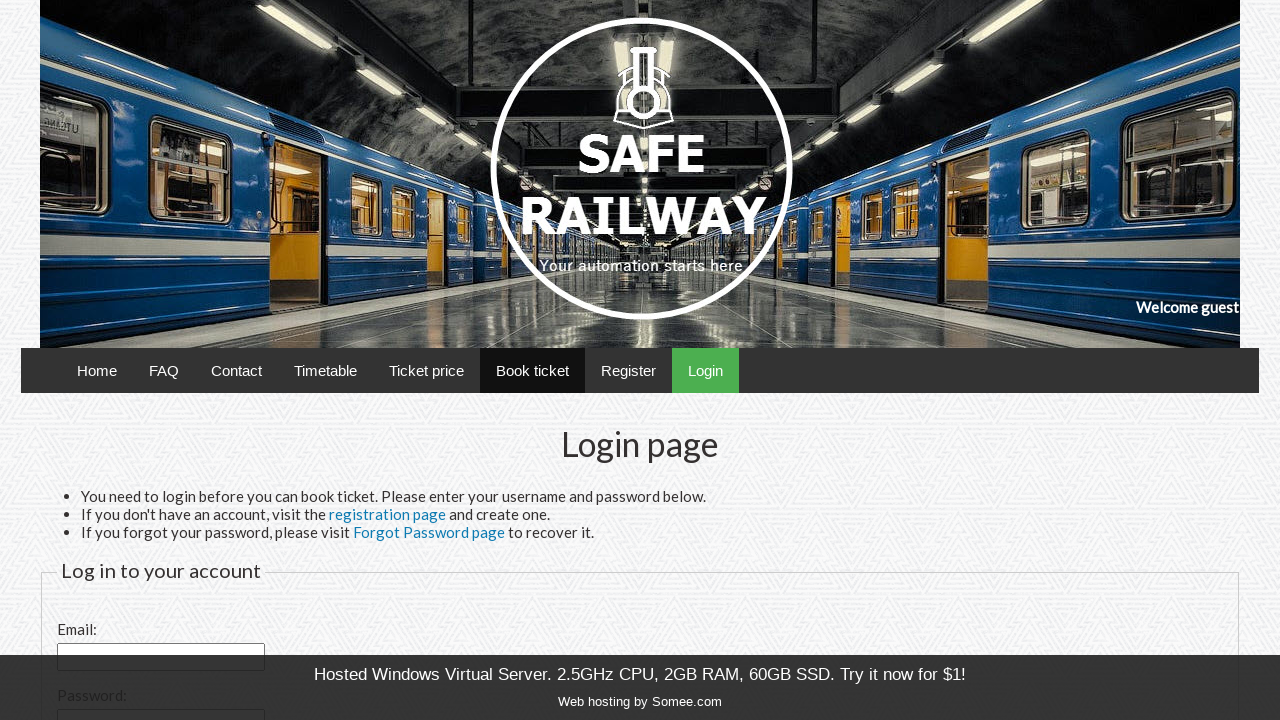

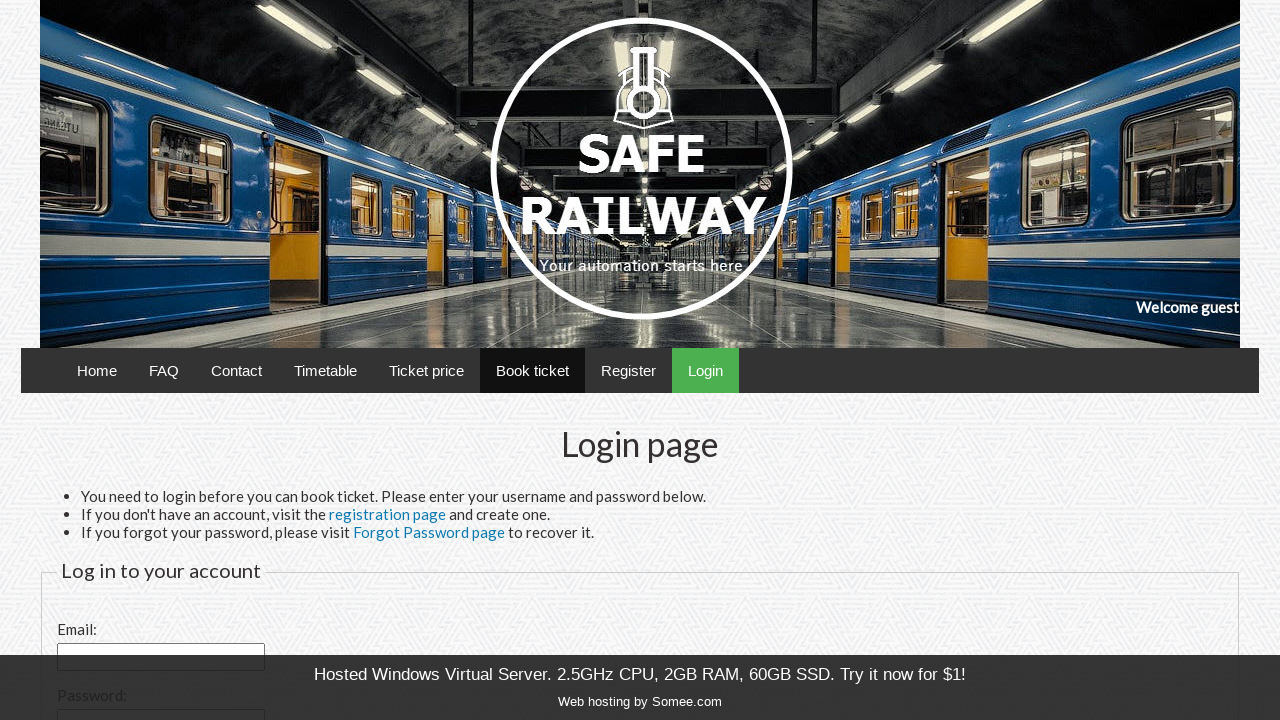